Tests alert and confirm dialogs by triggering them and handling the browser dialogs

Starting URL: https://rahulshettyacademy.com/AutomationPractice/

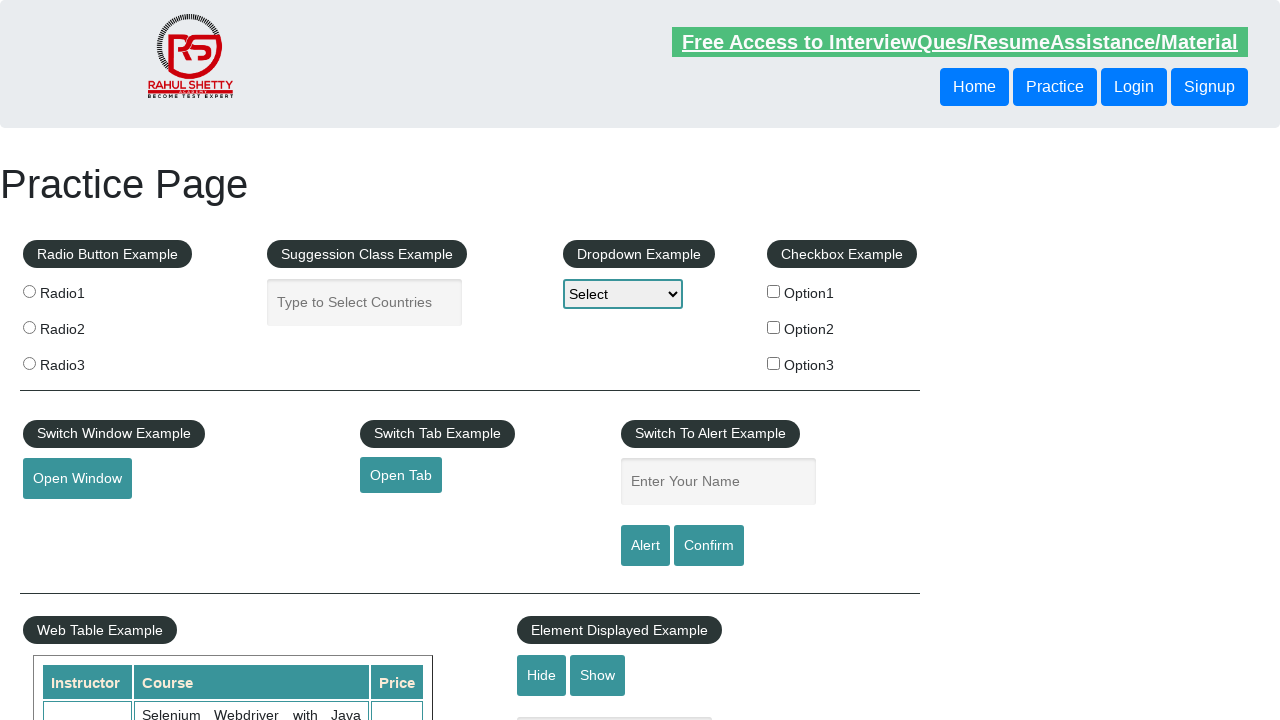

Set up dialog handler to accept all dialogs
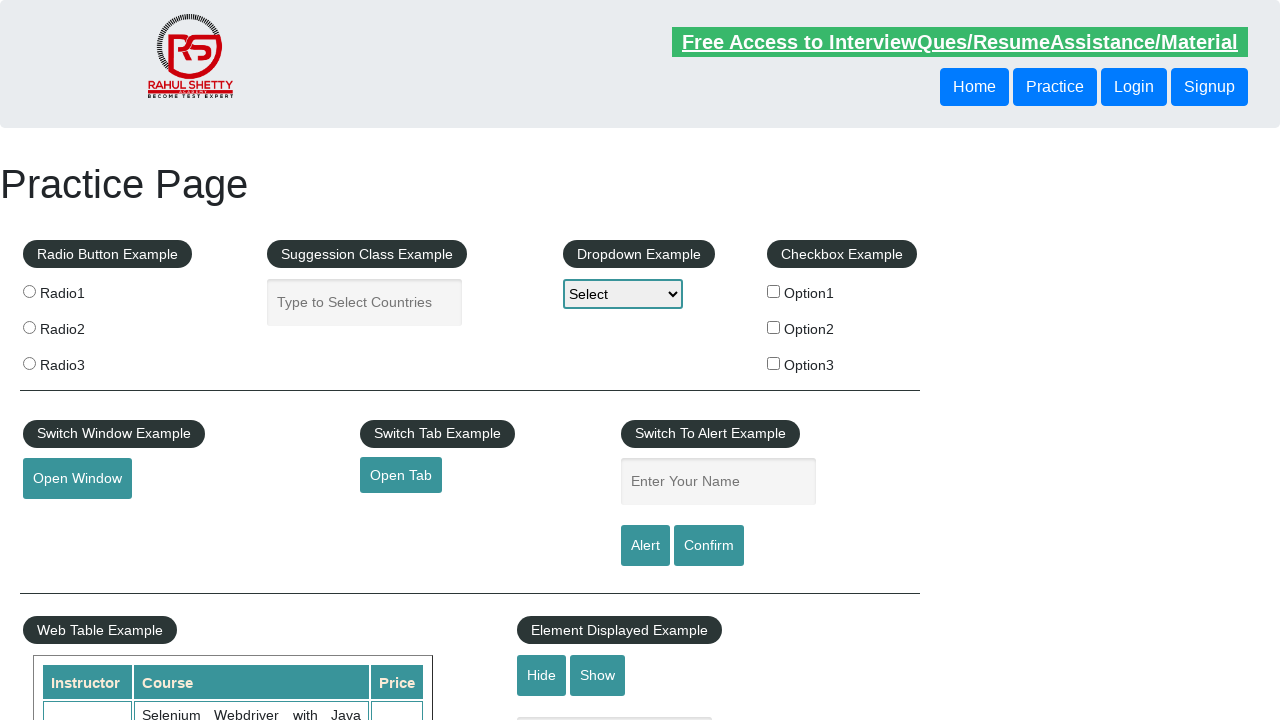

Clicked alert button to trigger alert dialog at (645, 546) on #alertbtn
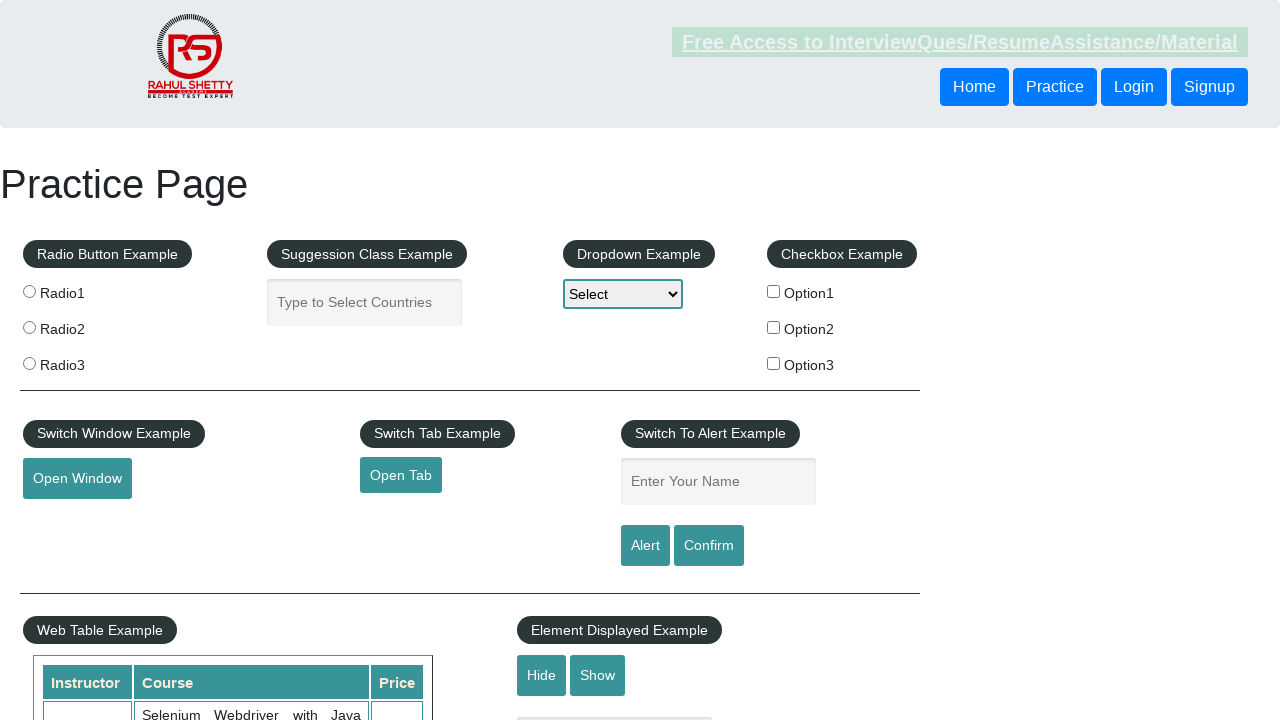

Clicked confirm button to trigger confirm dialog at (709, 546) on #confirmbtn
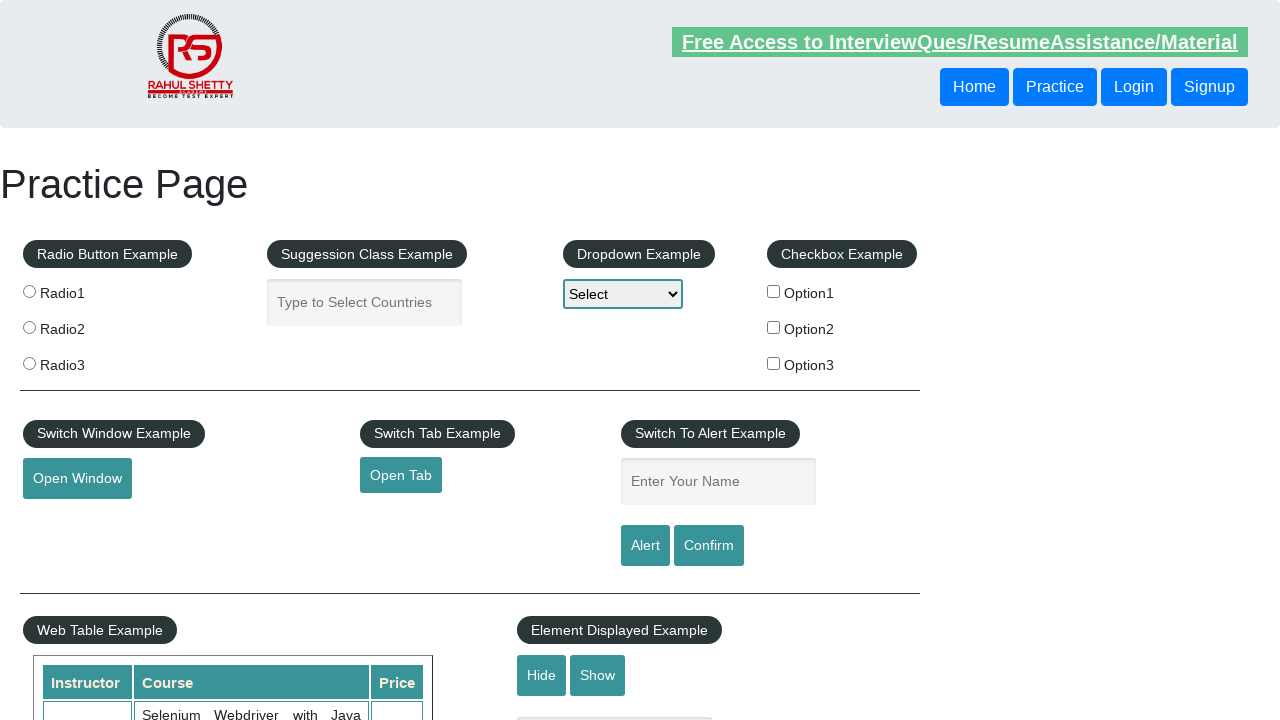

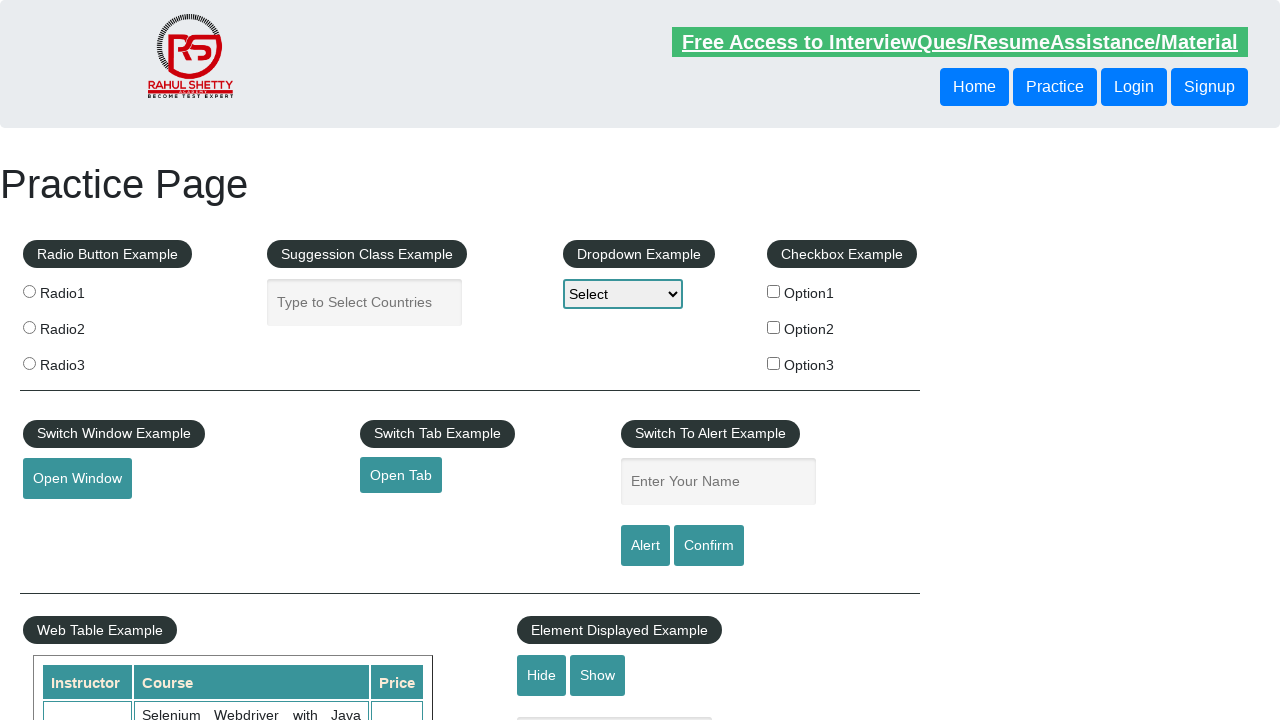